Tests clicking a link with mathematically calculated text, then fills out a form with personal information (first name, last name, city, country) and submits it.

Starting URL: http://suninjuly.github.io/find_link_text

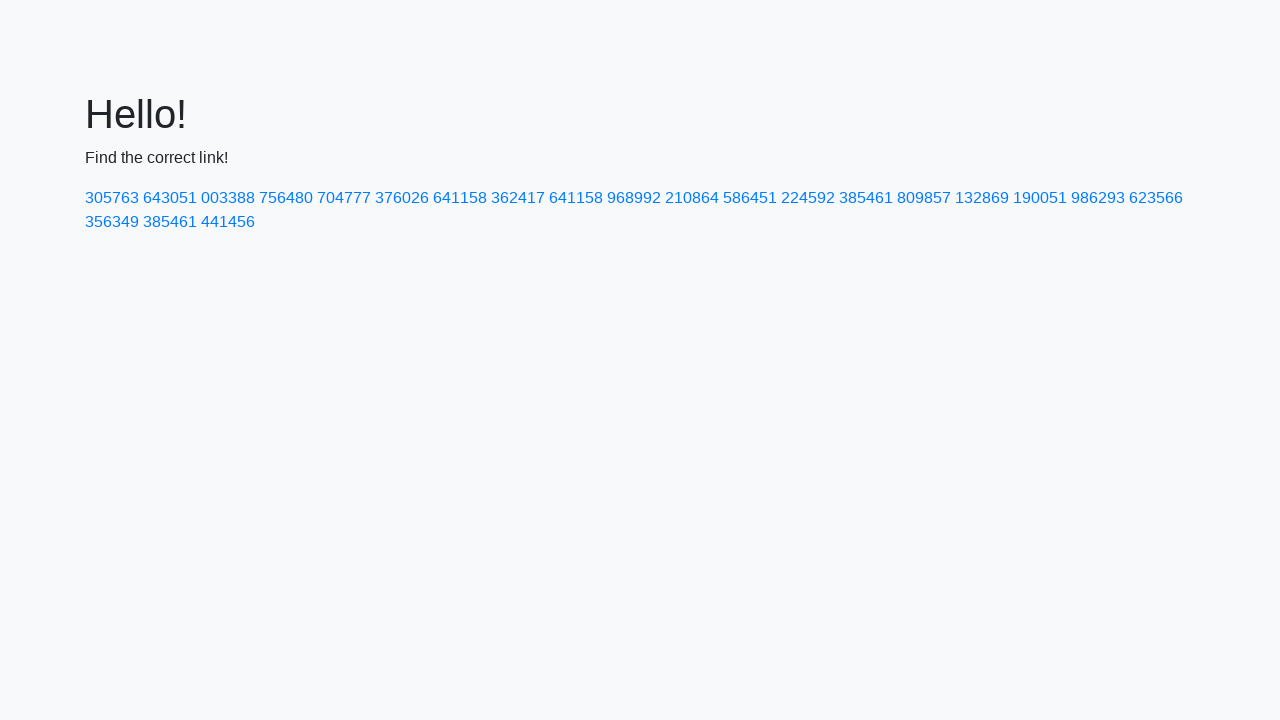

Clicked link with mathematically calculated text: 224592 at (808, 198) on text=224592
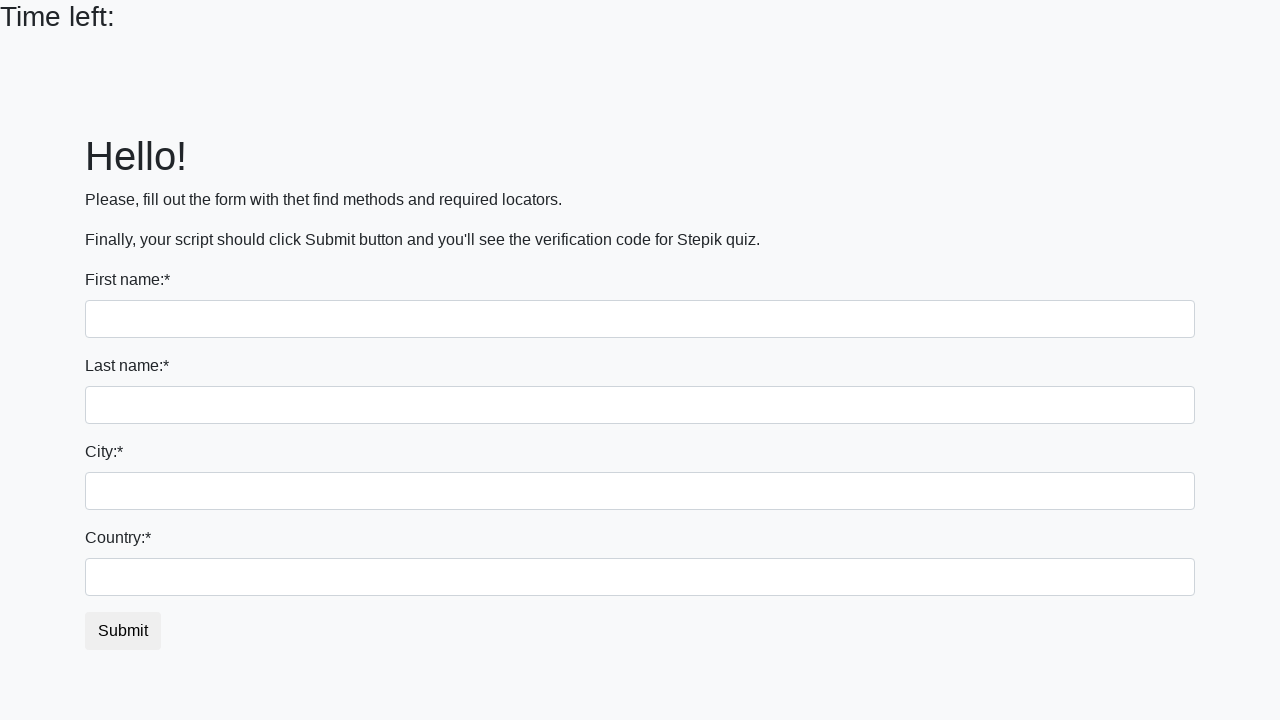

Filled first name field with 'Ivan' on input[name='first_name']
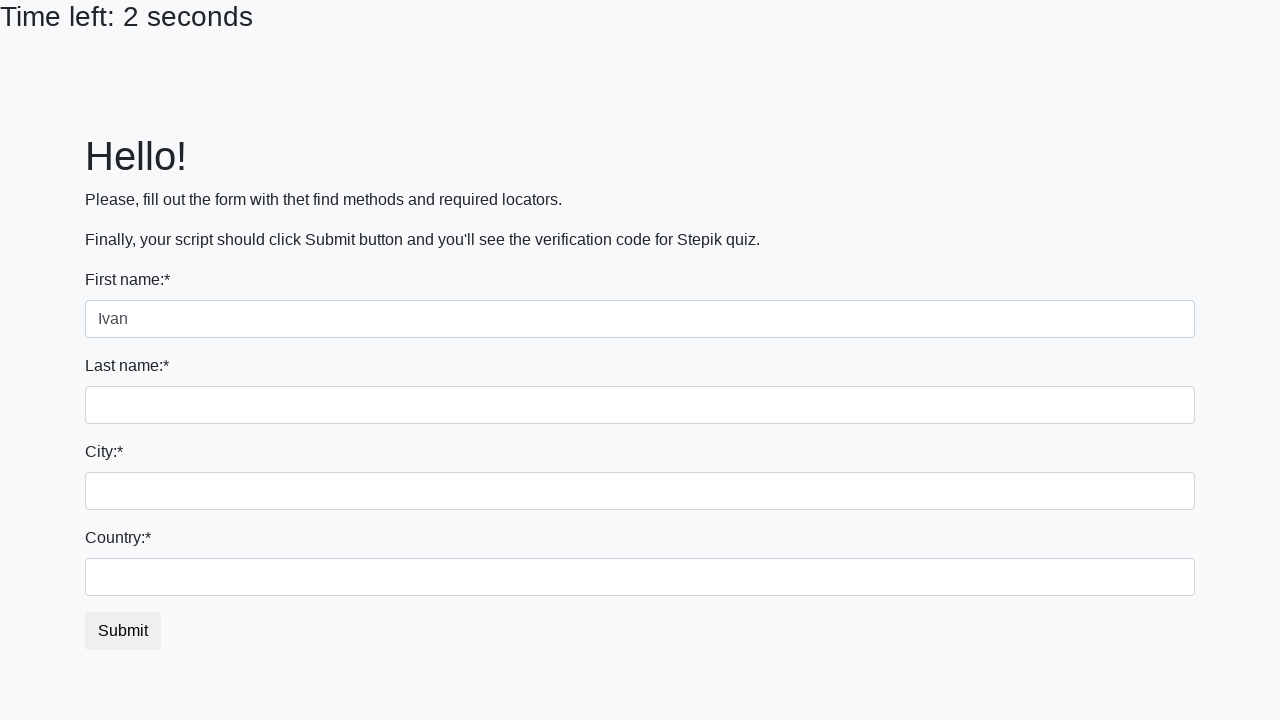

Filled last name field with 'Petrov' on input[name='last_name']
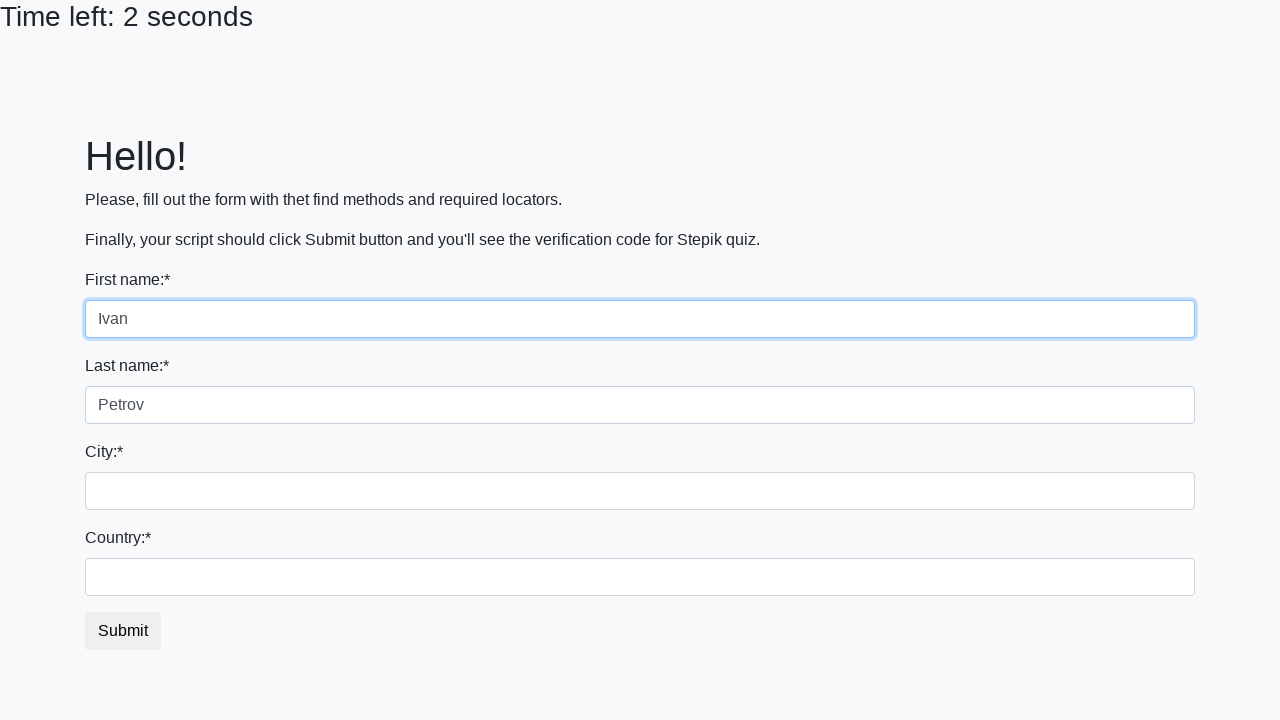

Filled city field with 'Smolensk' on .form-control.city
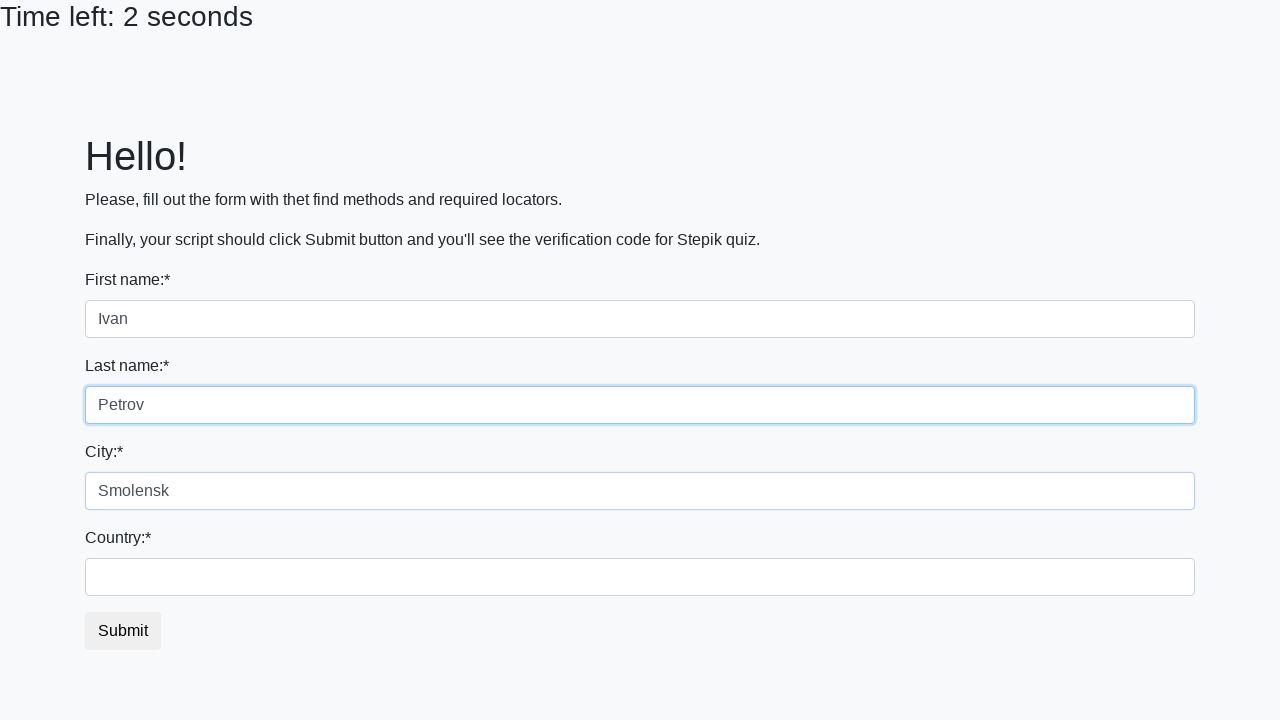

Filled country field with 'Russia' on #country
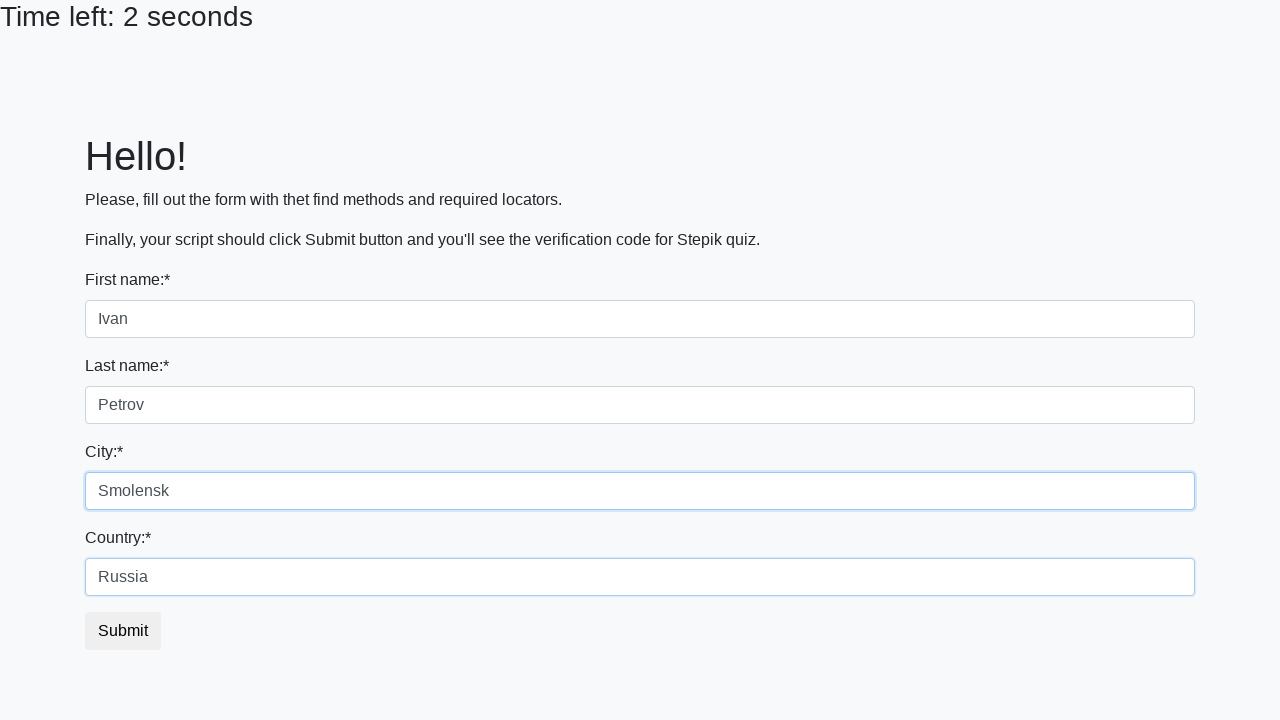

Clicked submit button to submit form at (123, 631) on button.btn
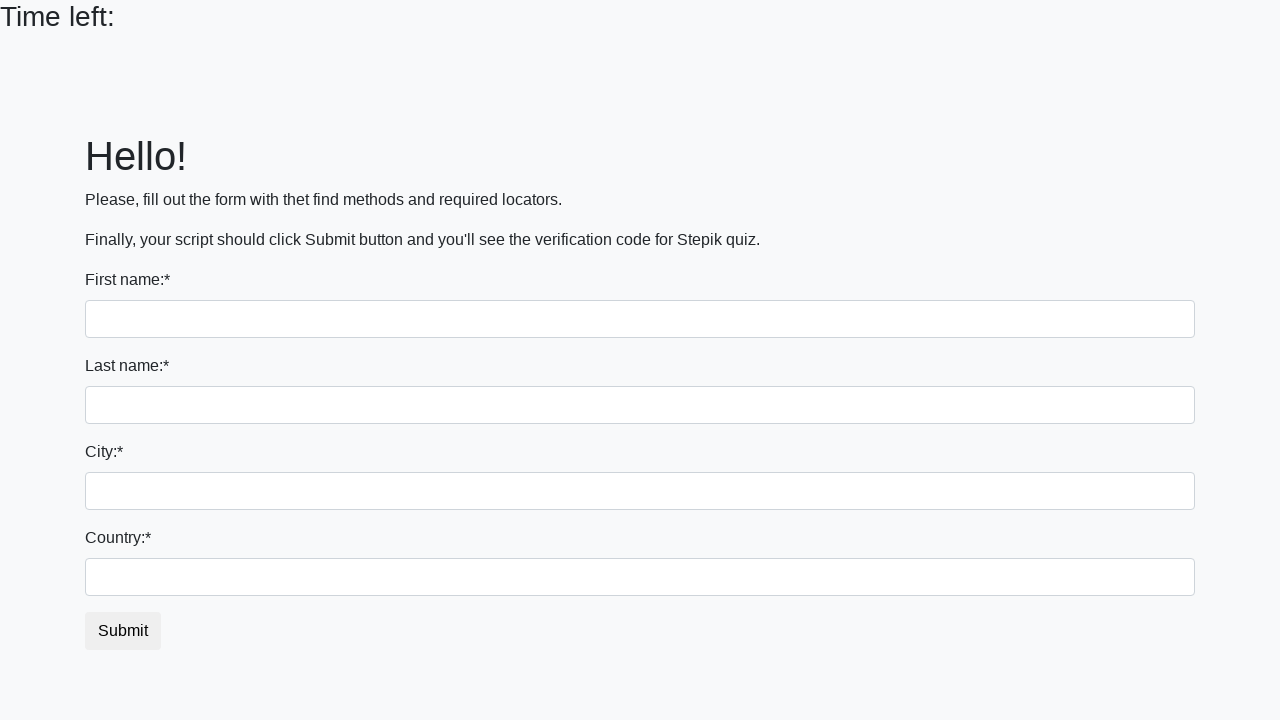

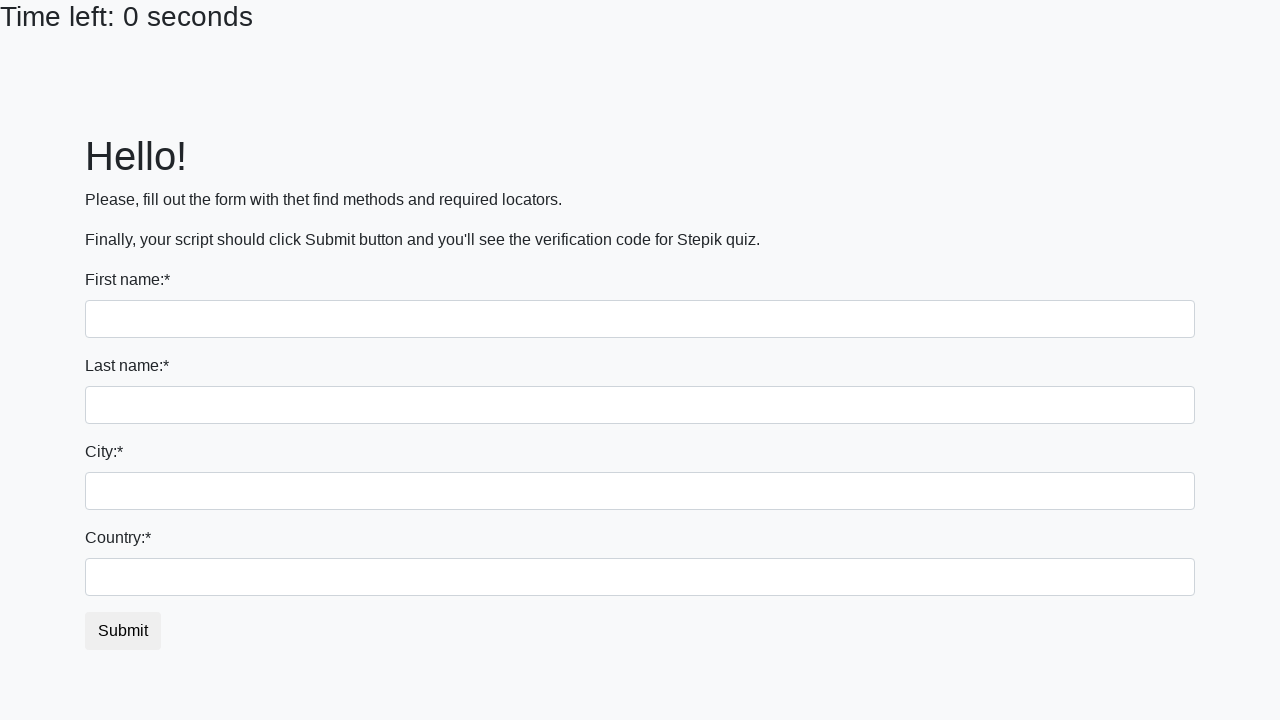